Tests checkbox functionality by unchecking all selected checkboxes, then selecting the first one and verifying checkbox states.

Starting URL: http://the-internet.herokuapp.com/checkboxes

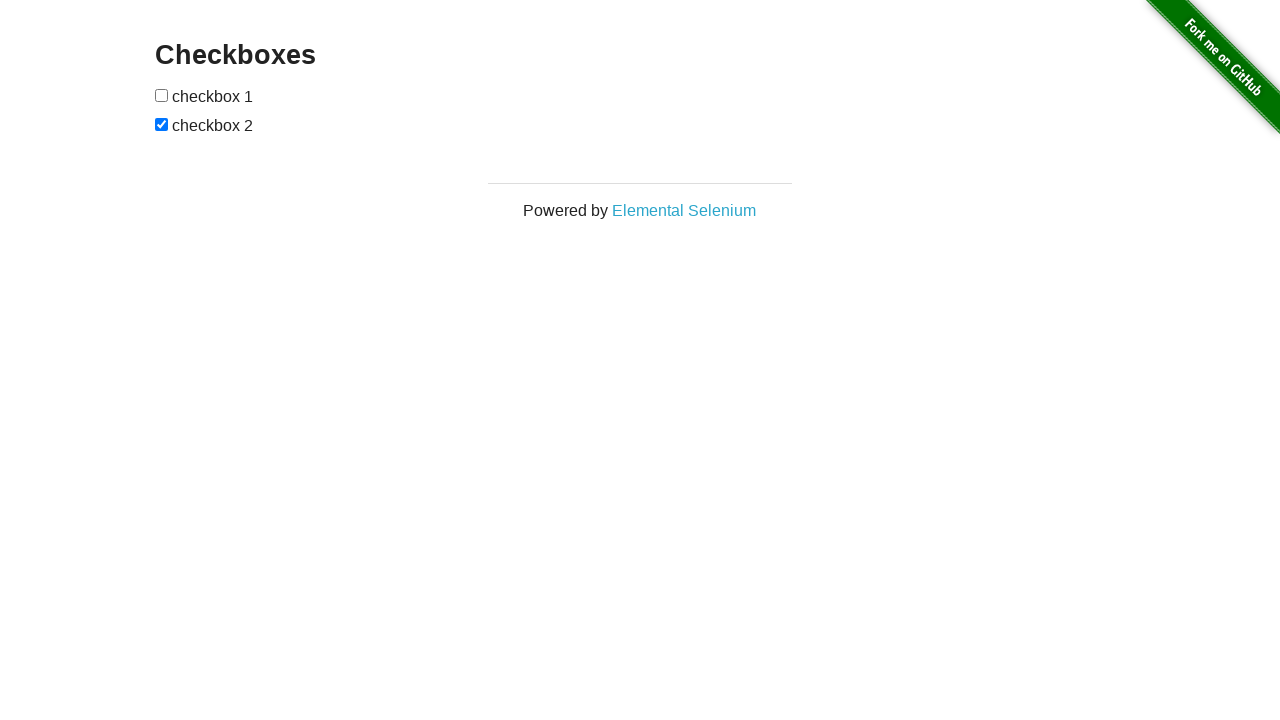

Located all checkboxes on the page
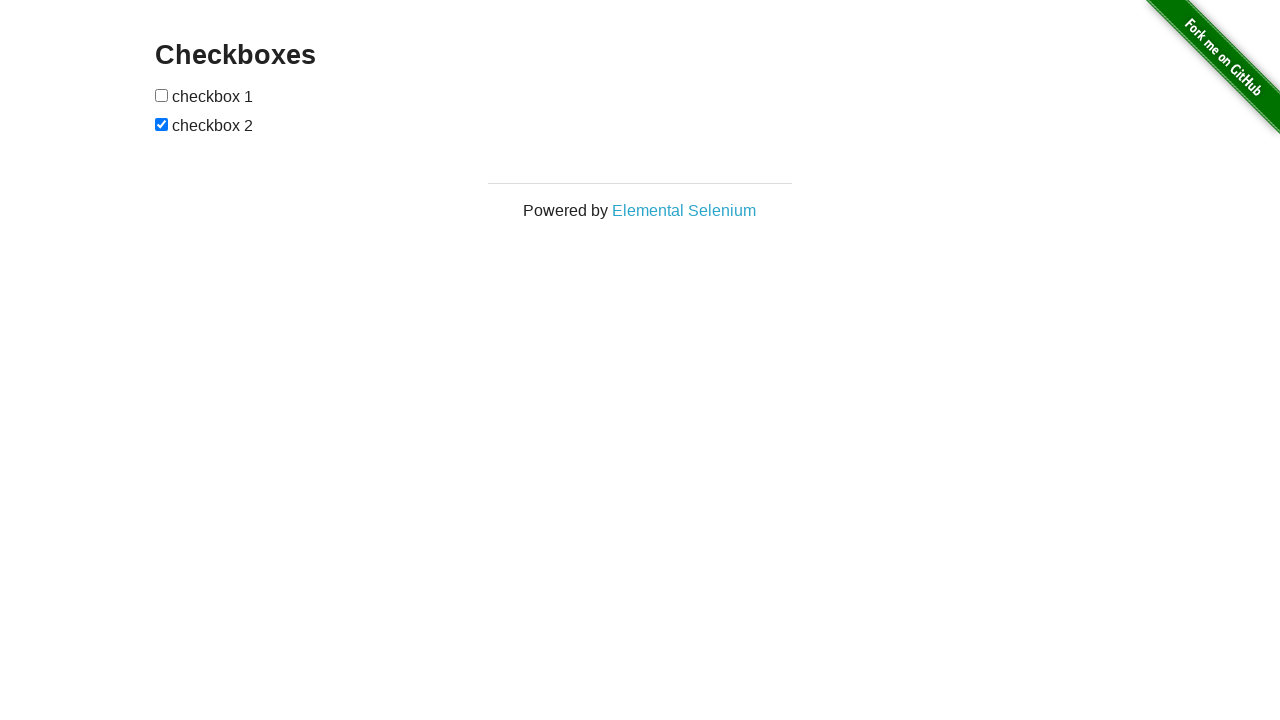

Unchecked checkbox at index 1 at (162, 124) on input[type='checkbox'] >> nth=1
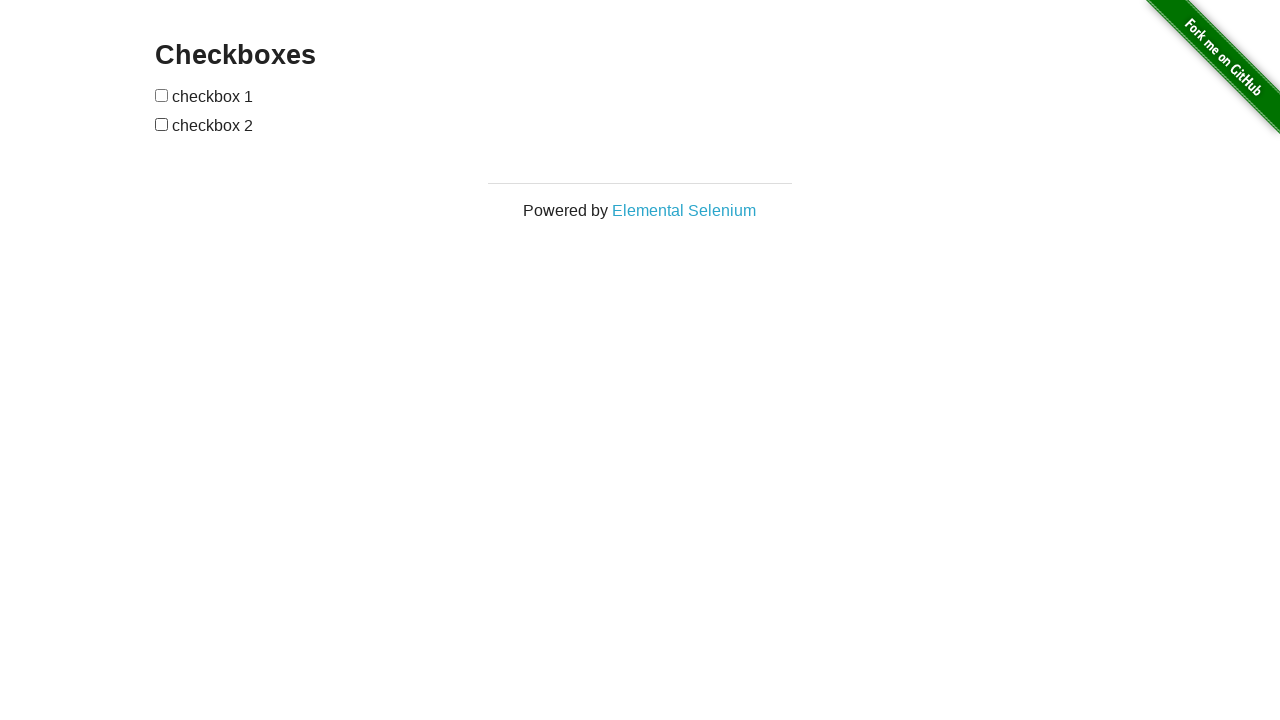

Selected the first checkbox at (162, 95) on input[type='checkbox'] >> nth=0
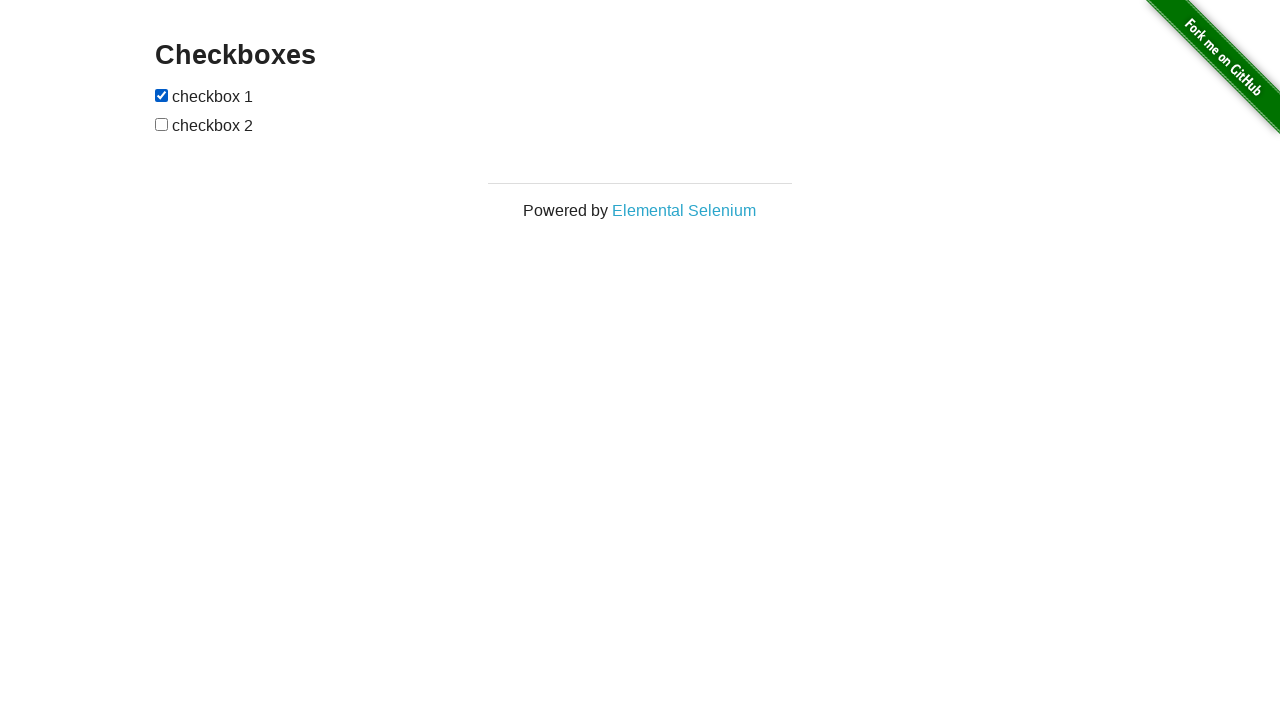

Verified that the first checkbox is checked
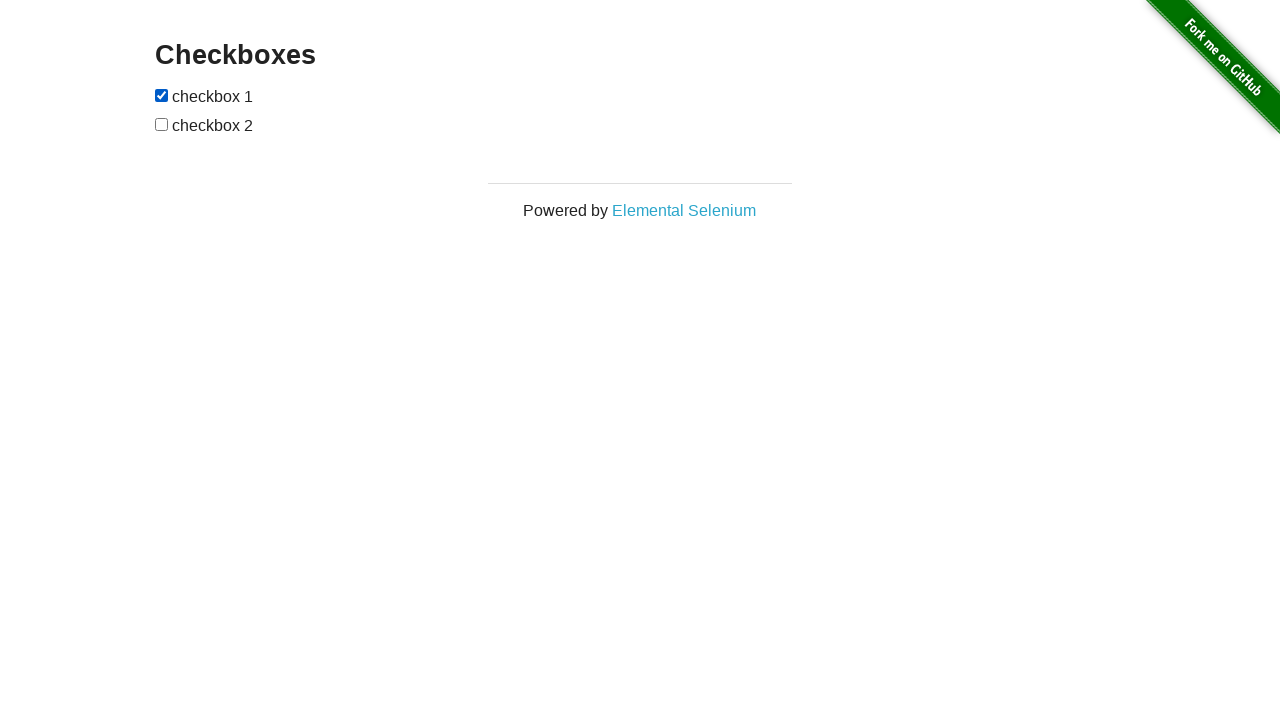

Verified that the second checkbox is not checked
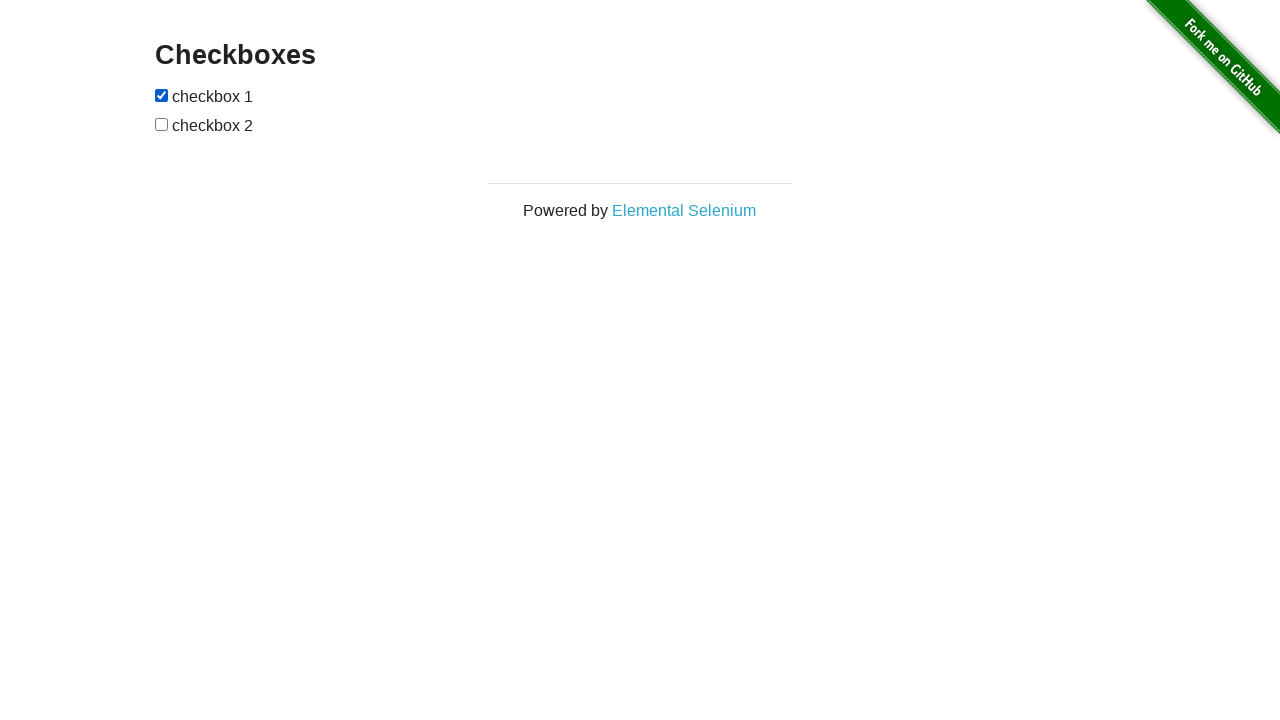

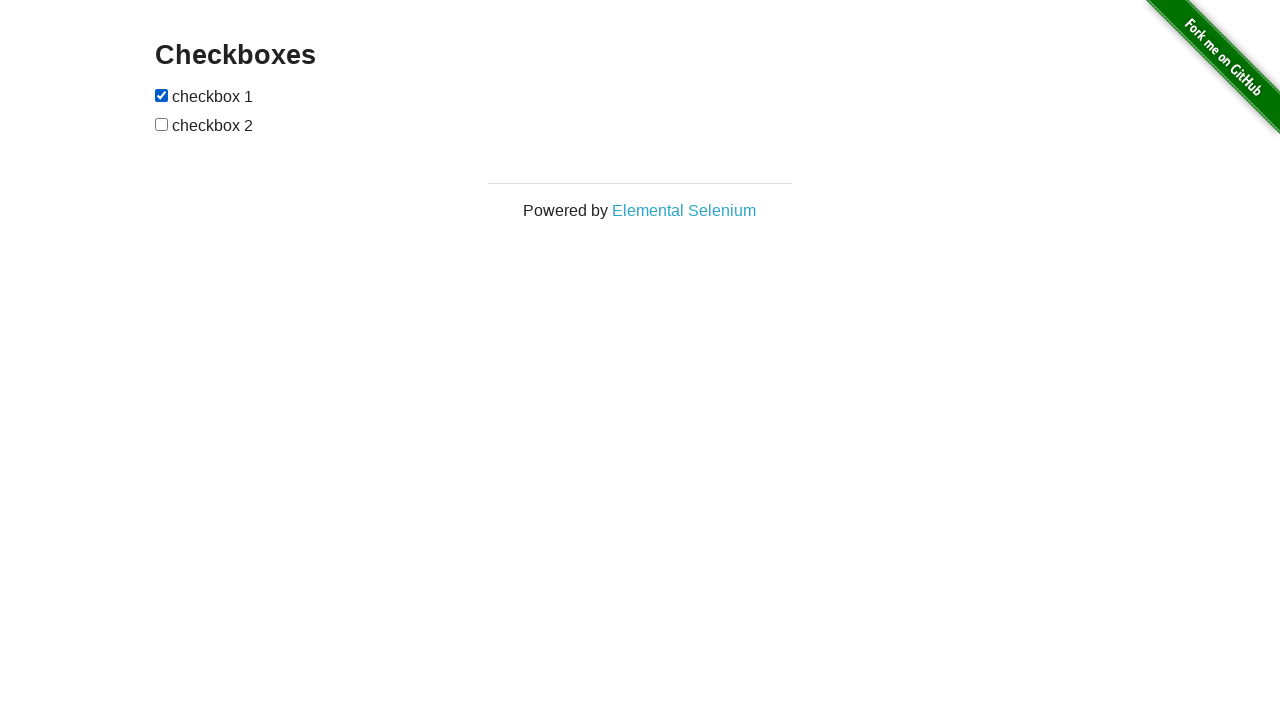